Navigates to Rahul Shetty Academy practice project page and verifies the page loads by checking the title

Starting URL: https://rahulshettyacademy.com/#/practice-project

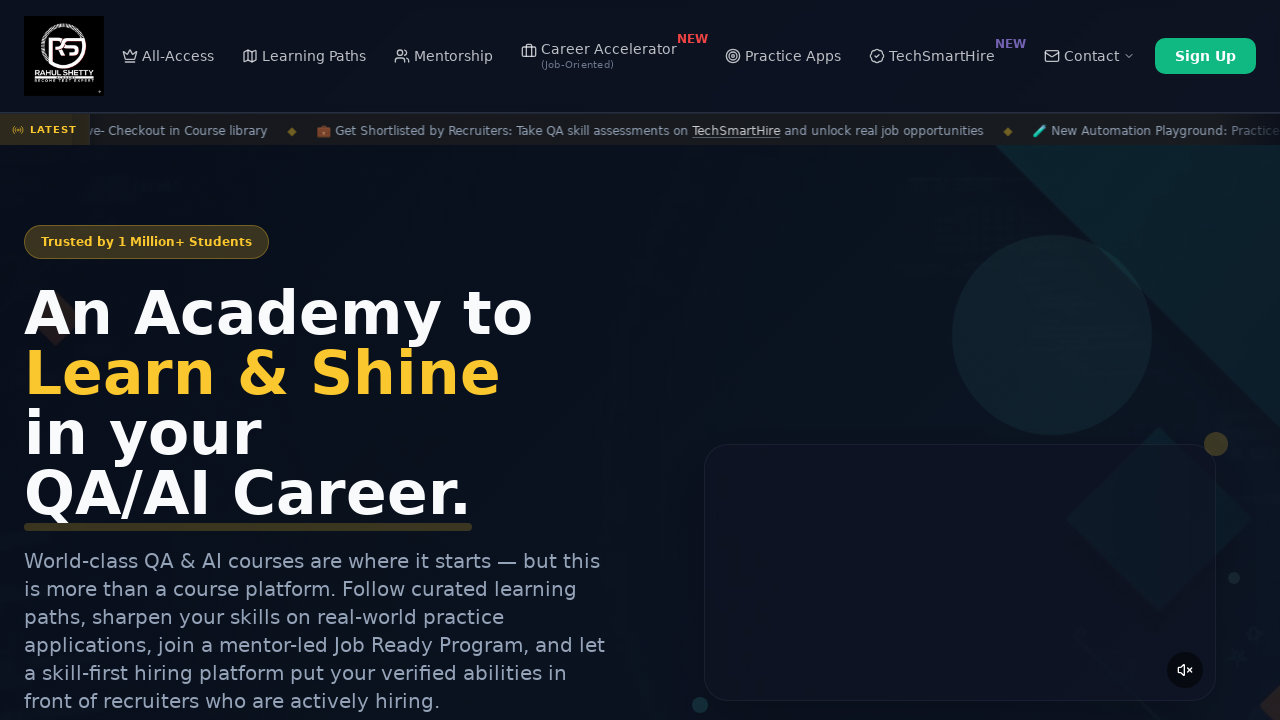

Navigated to Rahul Shetty Academy practice project page
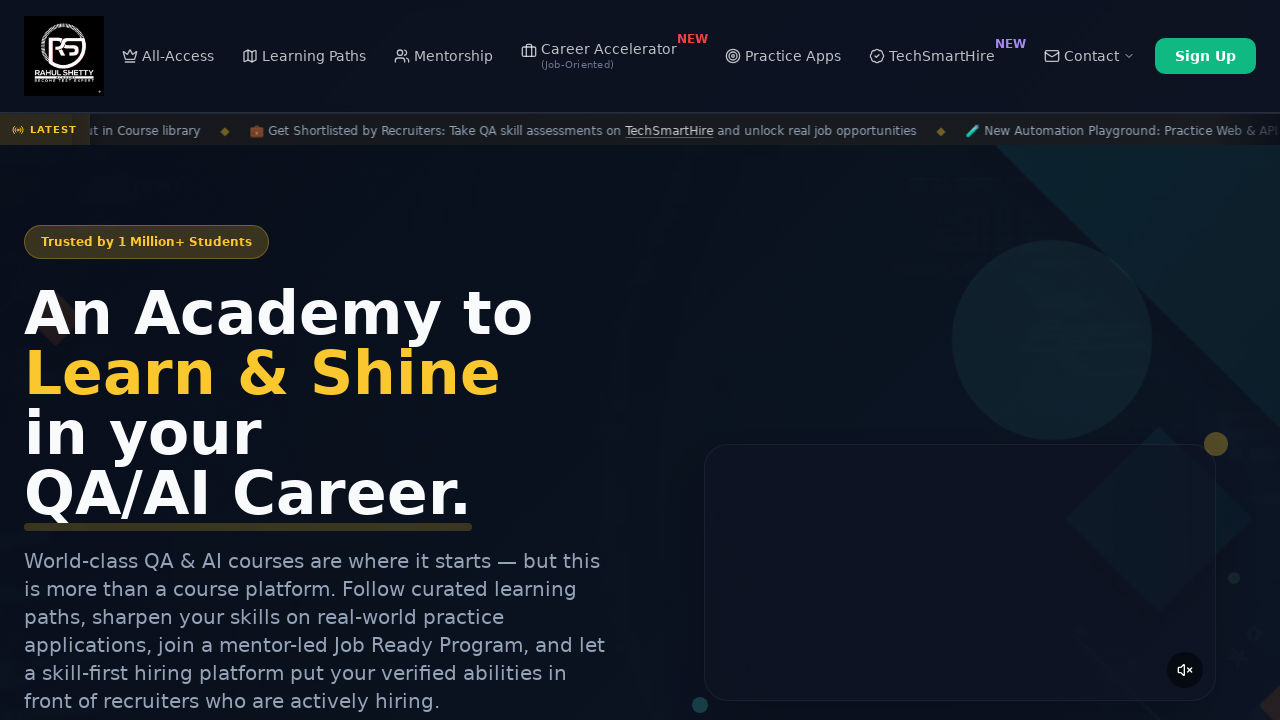

Page DOM content fully loaded
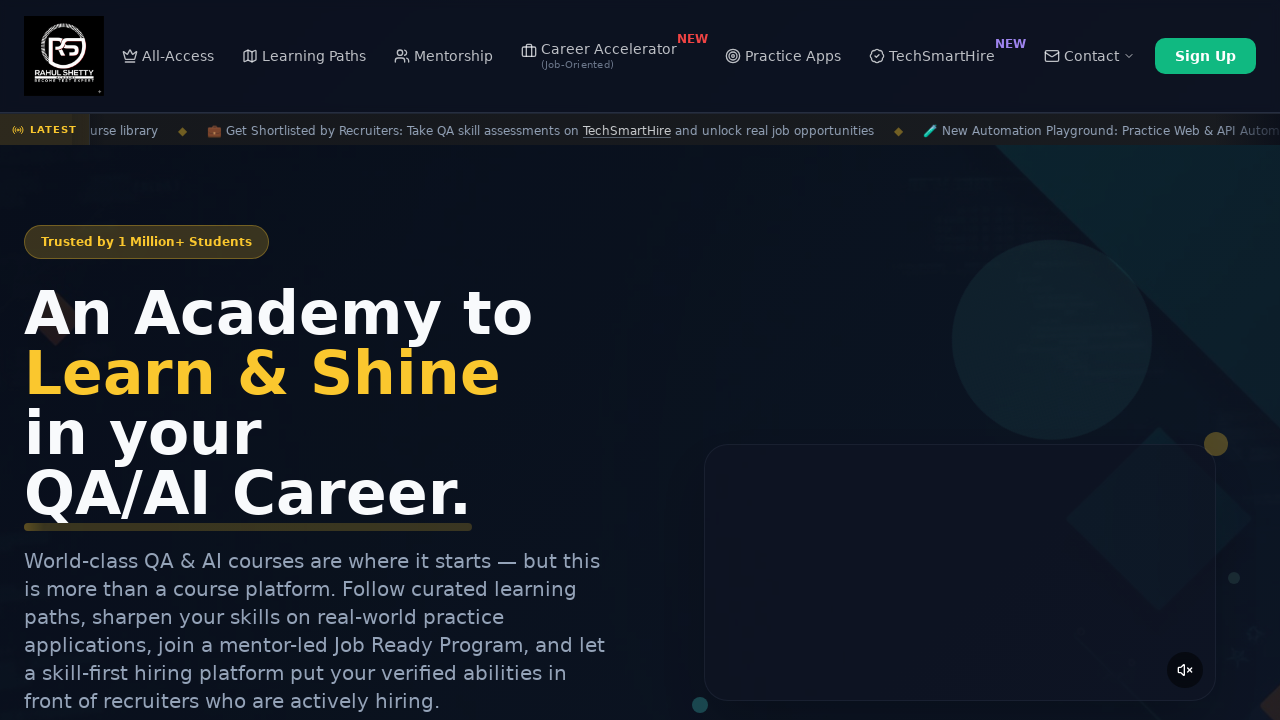

Retrieved page title: Rahul Shetty Academy | QA Automation, Playwright, AI Testing & Online Training
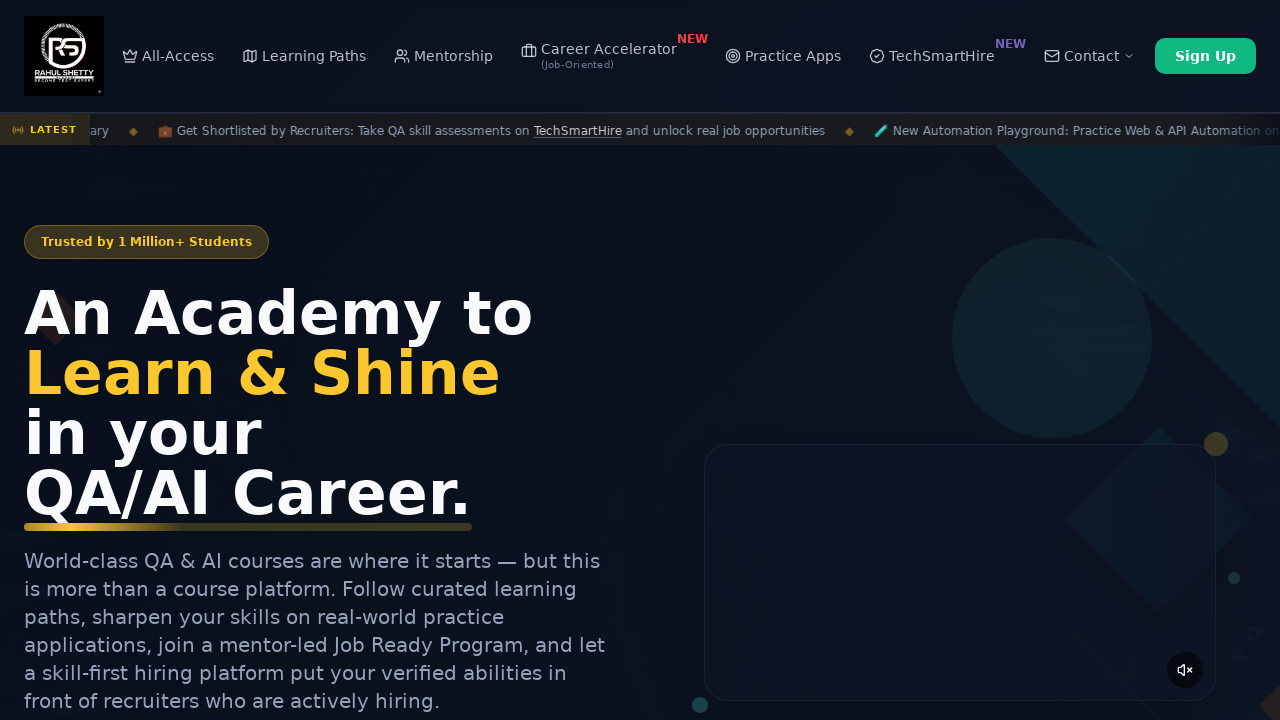

Printed page title to console
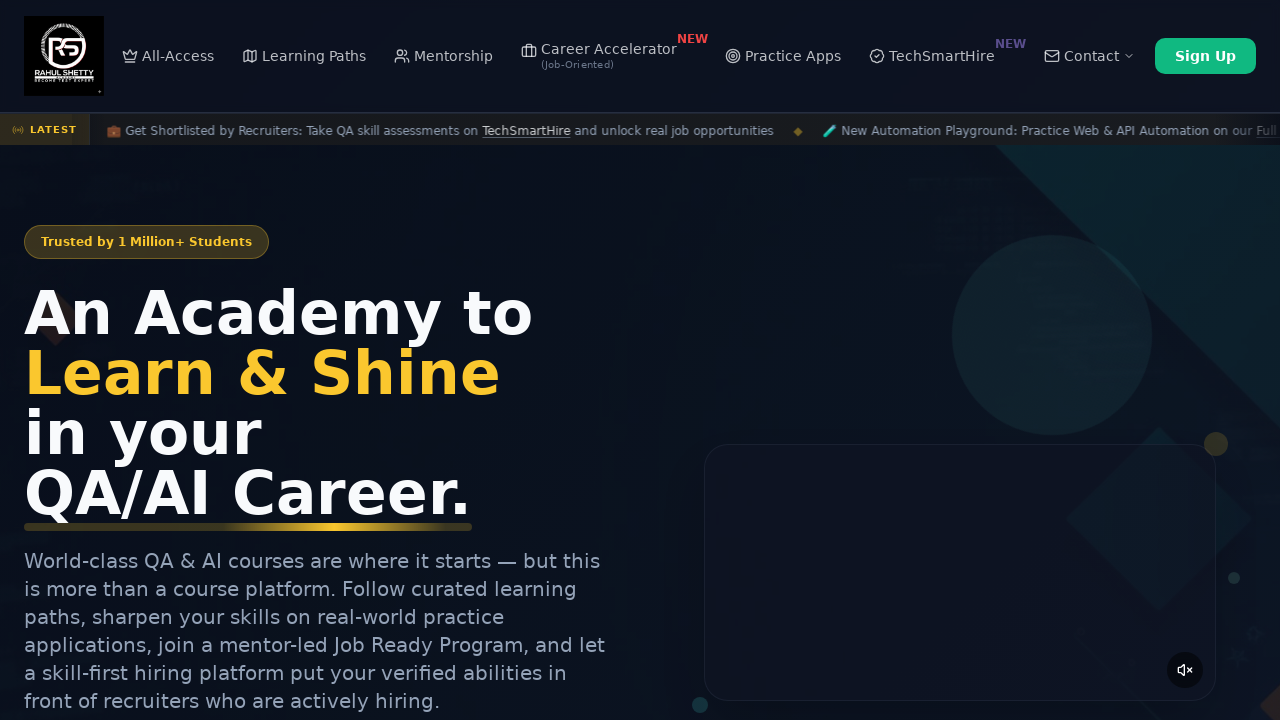

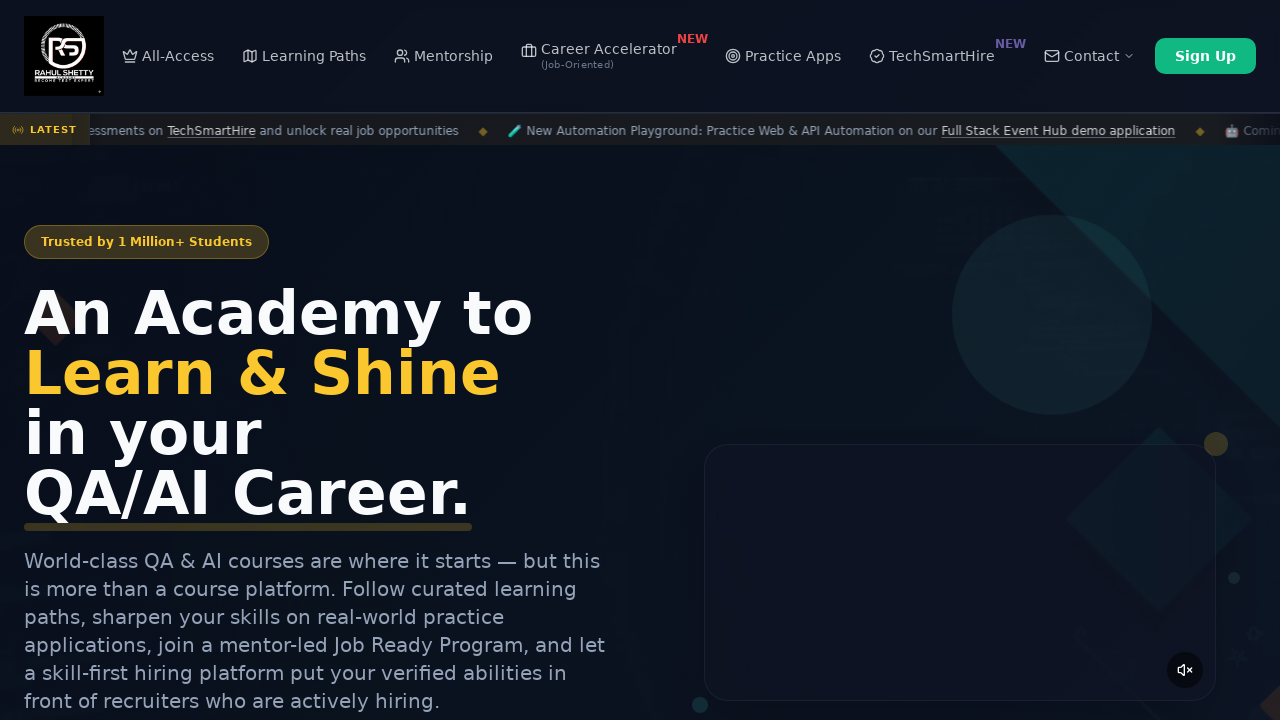